Navigates to a Selenium course content page and scrolls to a specific heading element (id="heading304") to bring it into view.

Starting URL: http://greenstech.in/selenium-course-content.html

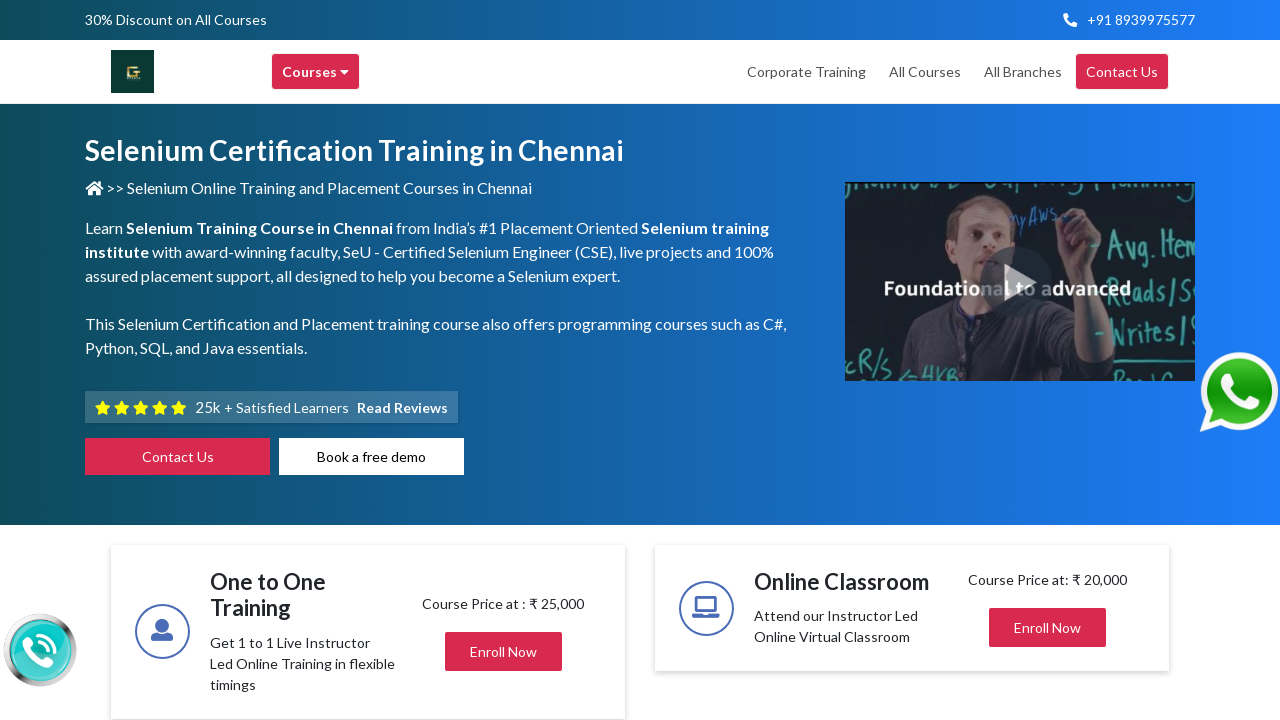

Located heading element with id='heading304'
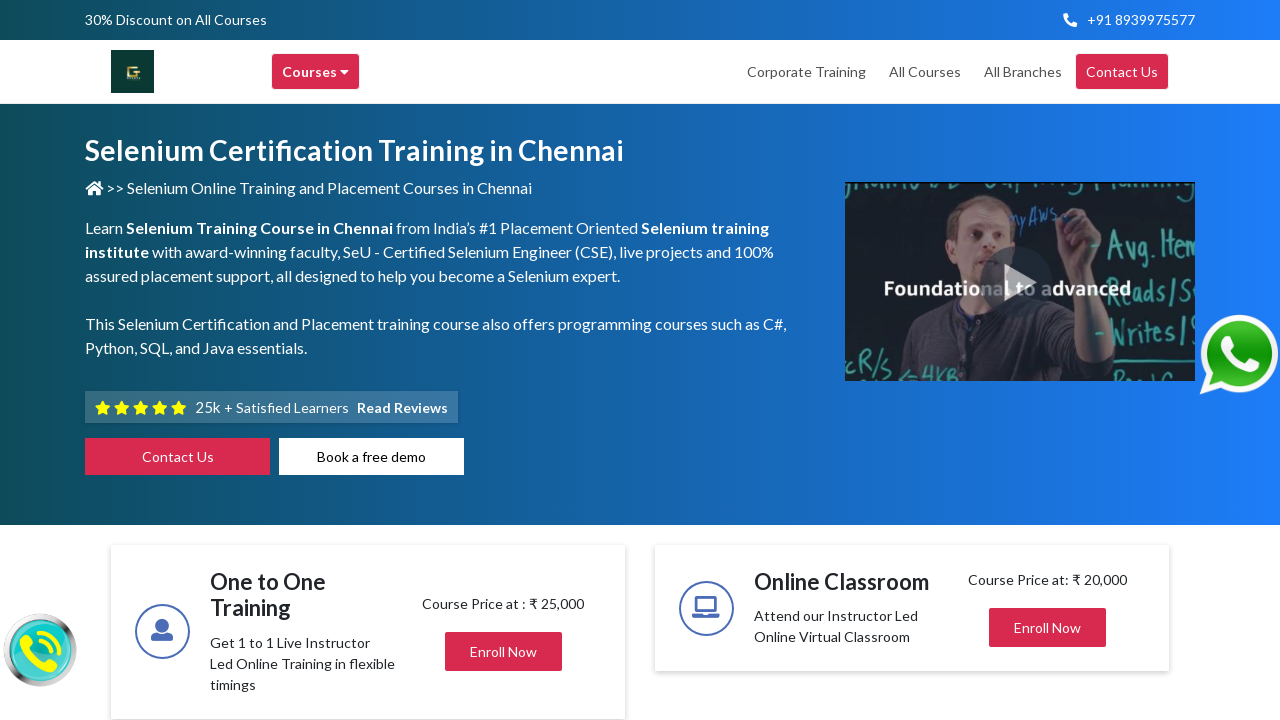

Waited for heading304 element to be present in DOM
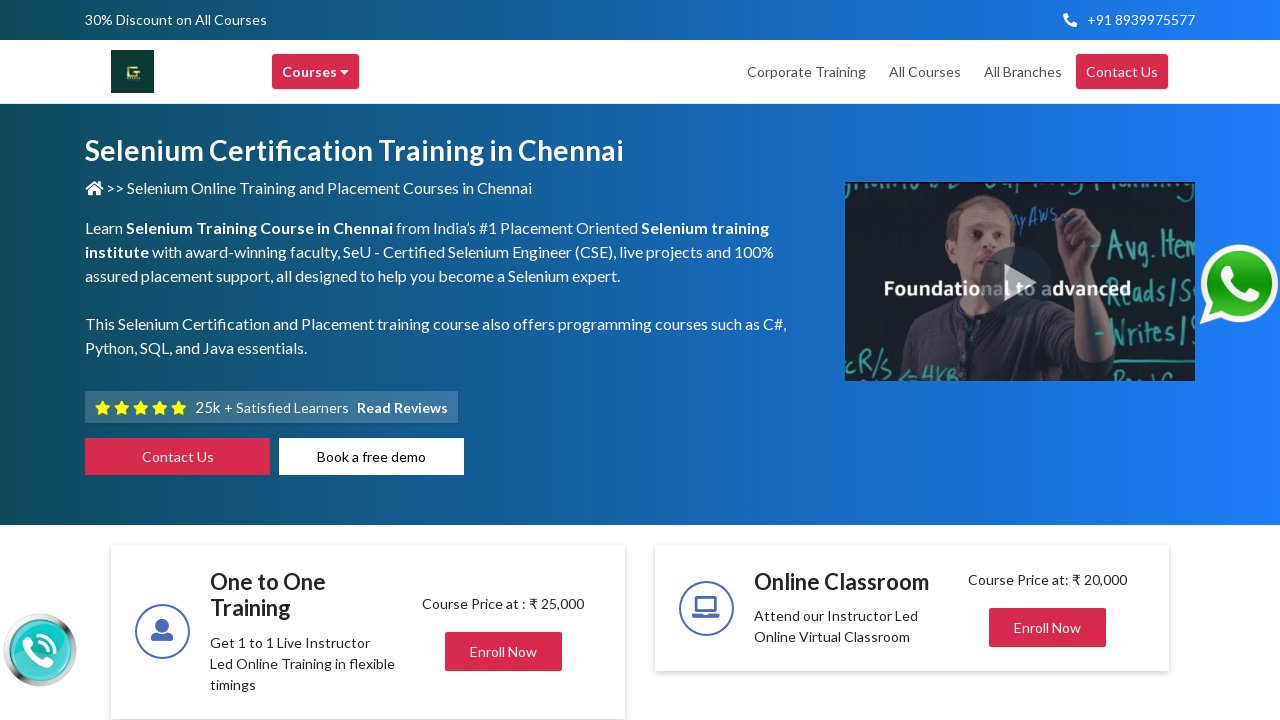

Scrolled heading304 element into view
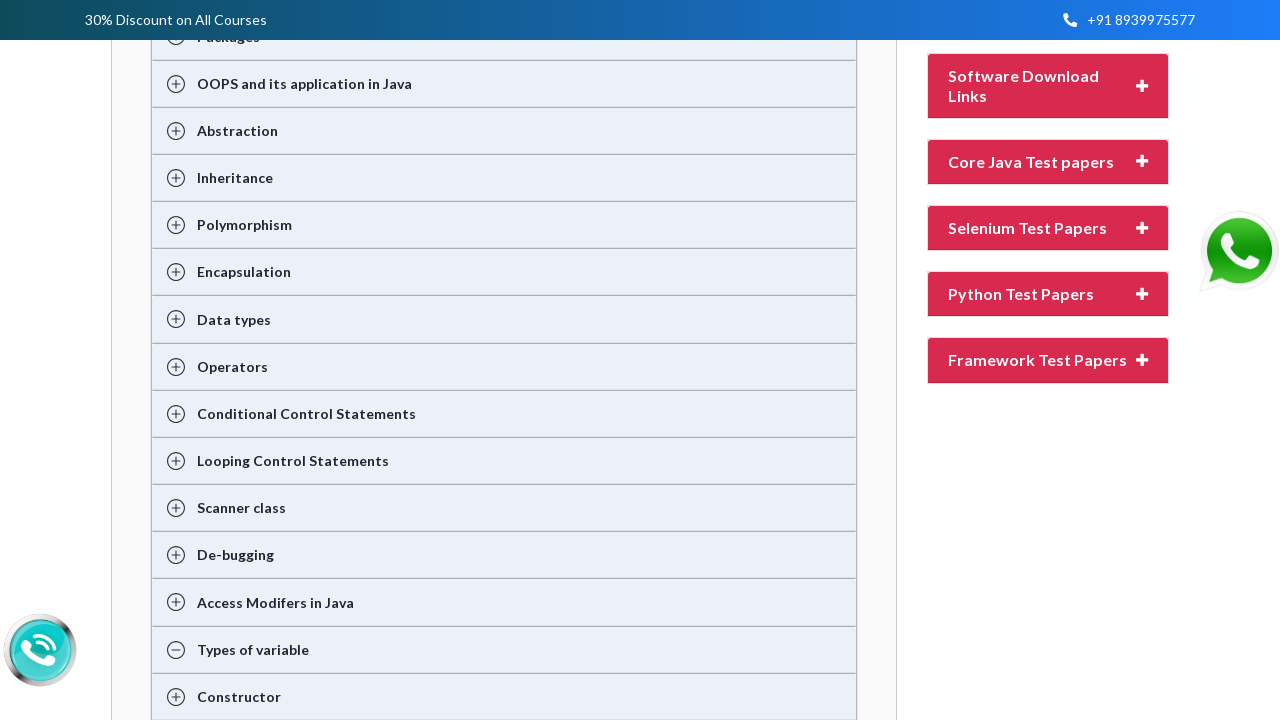

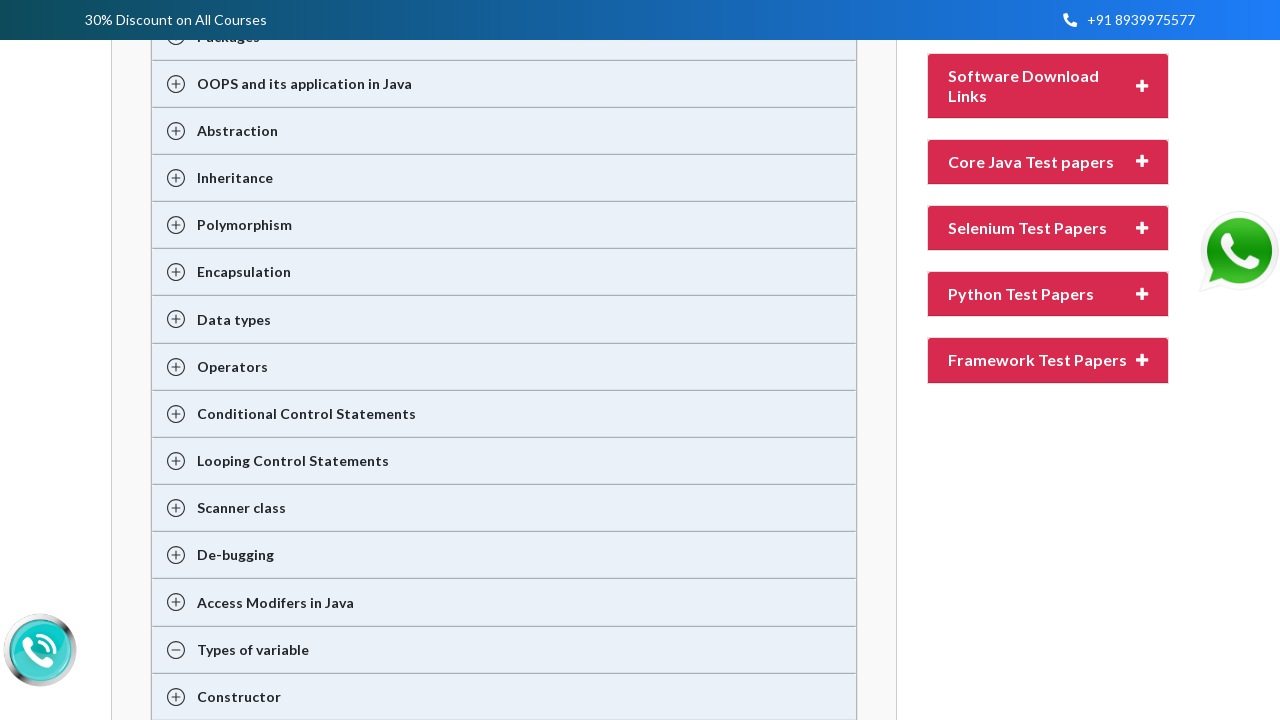